Tests modal dialog functionality by clicking a button to open a modal and then closing it using JavaScript click execution

Starting URL: https://formy-project.herokuapp.com/modal

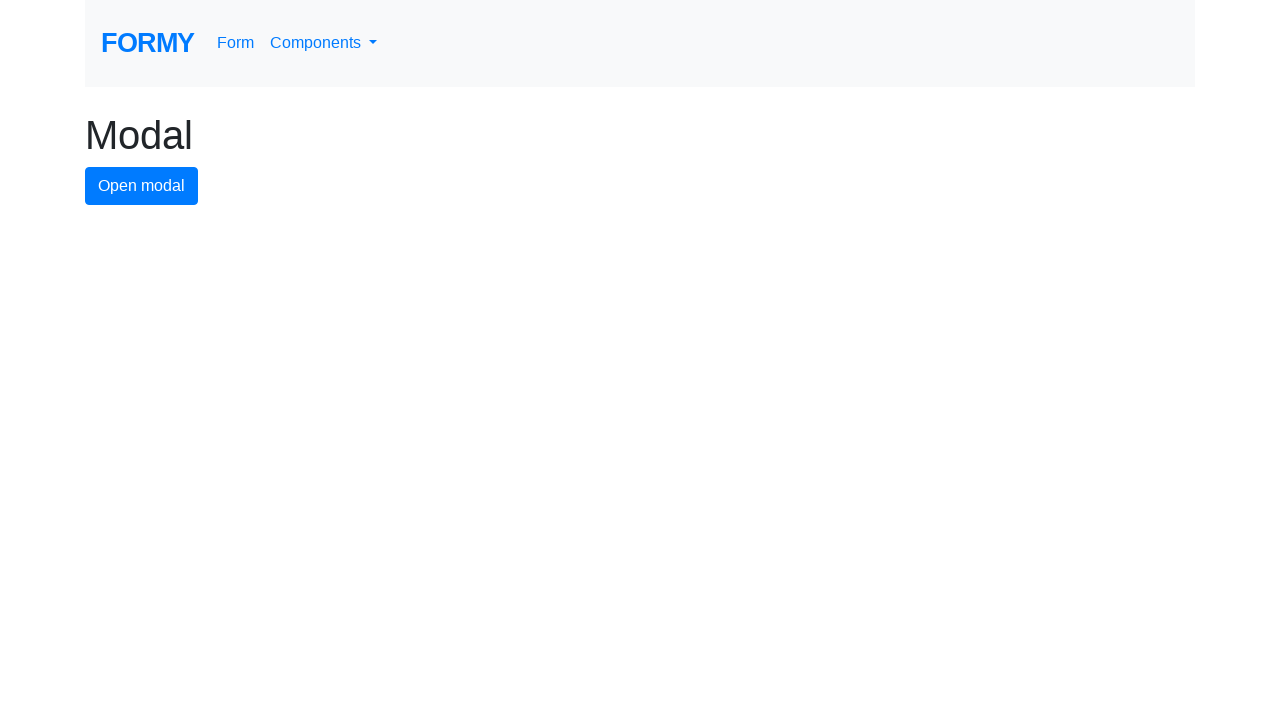

Clicked modal button to open the modal dialog at (142, 186) on #modal-button
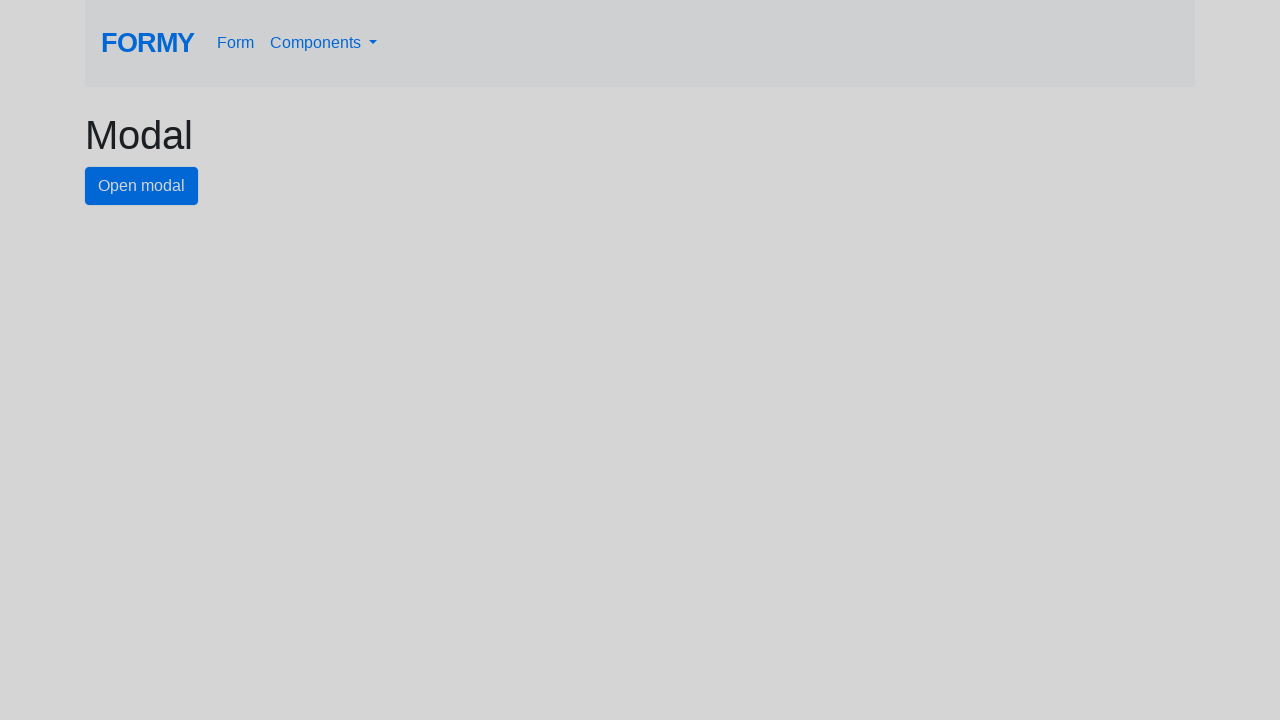

Modal dialog loaded and close button became visible
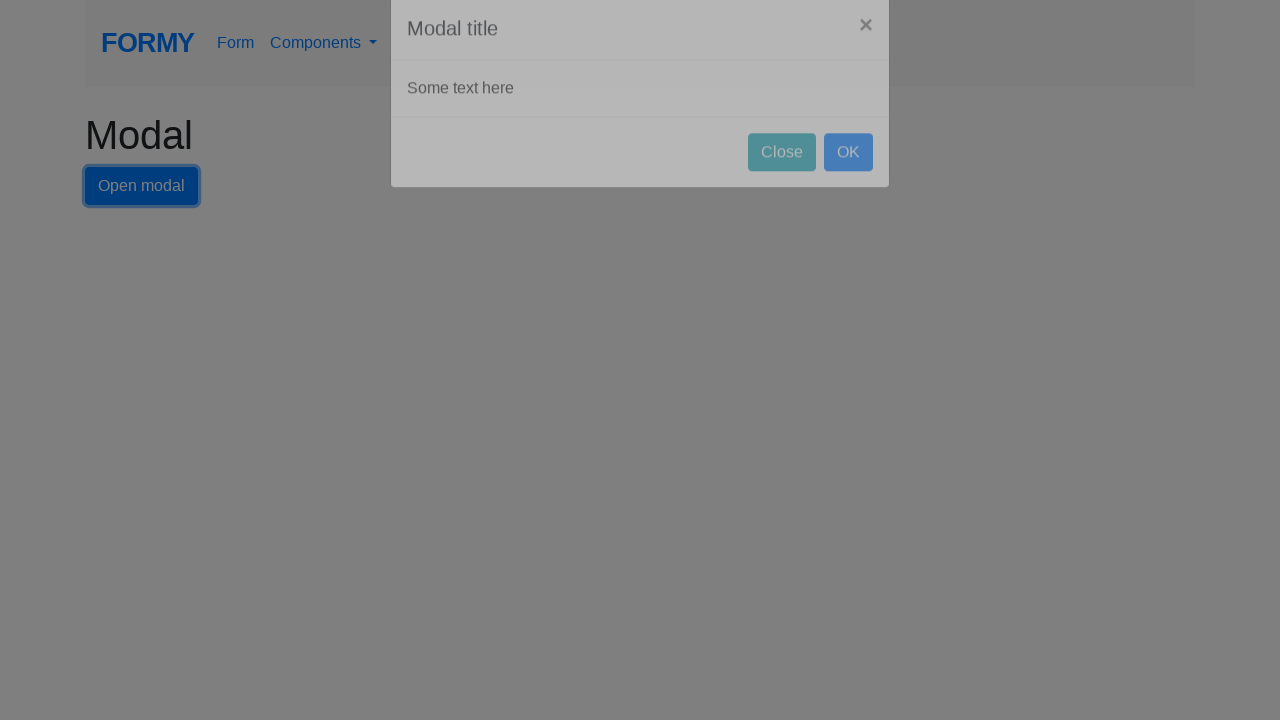

Executed JavaScript click on close button to close the modal
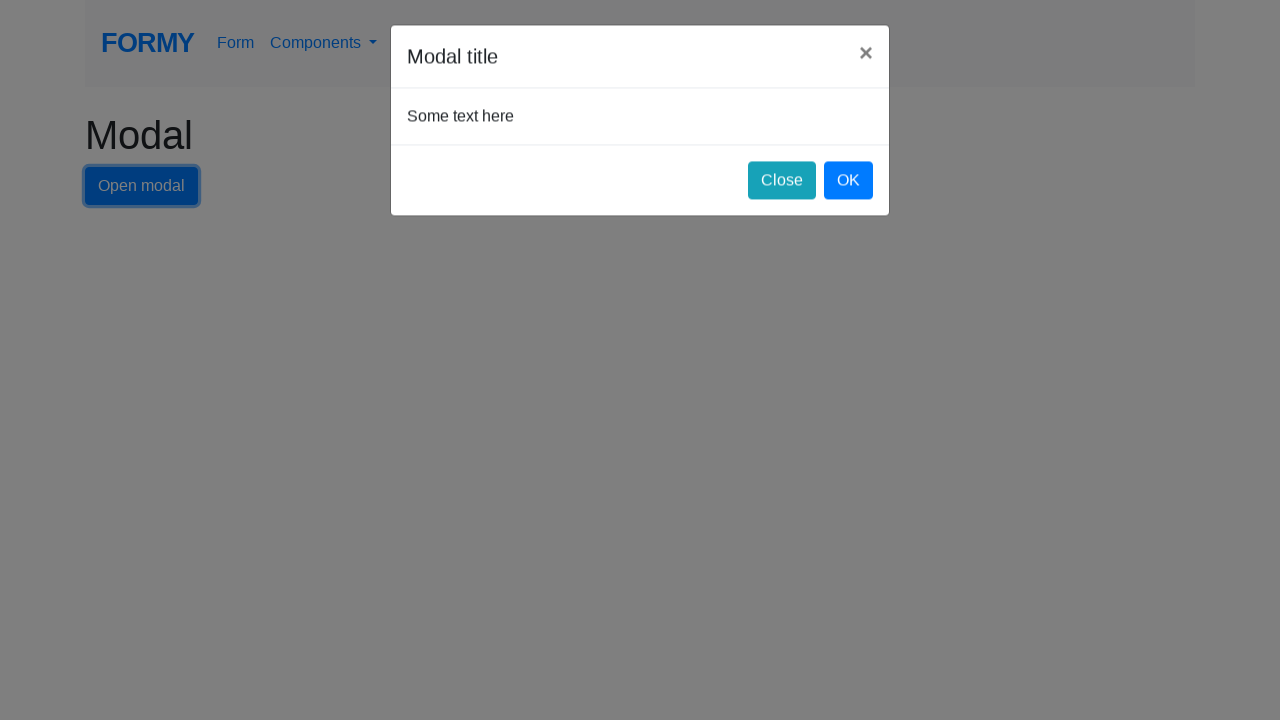

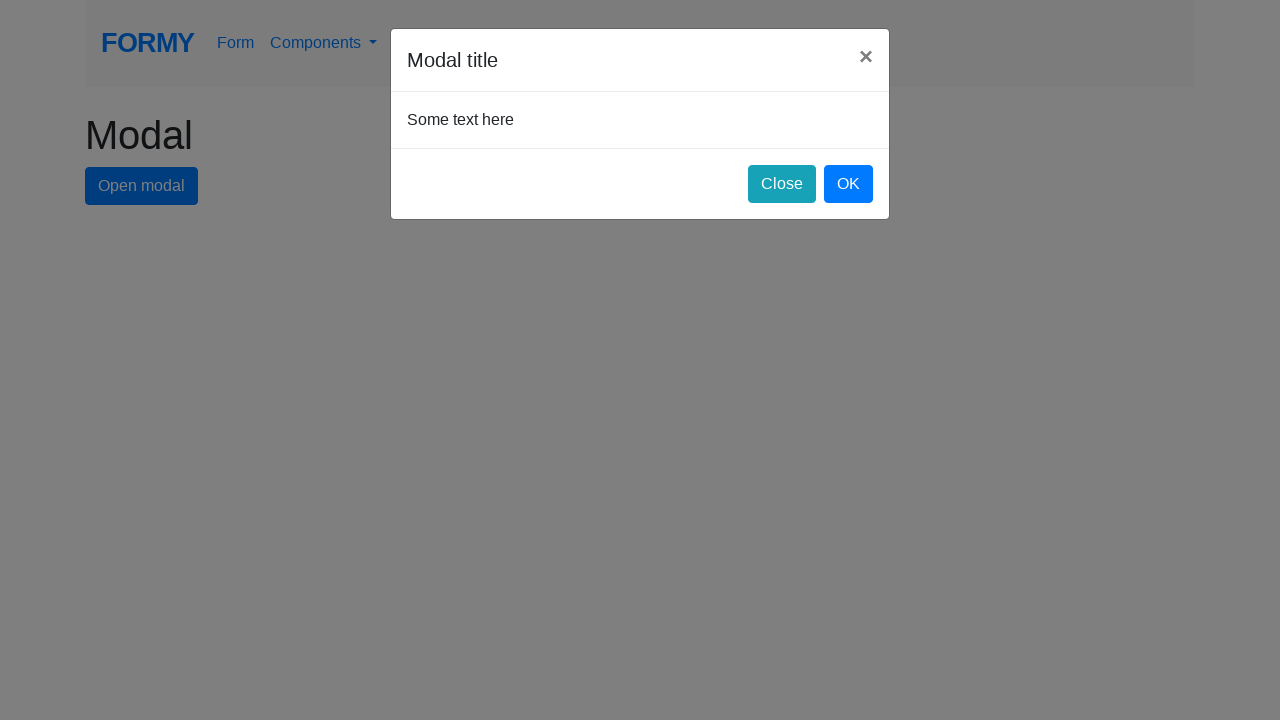